Tests adding multiple todo items to the list and verifying they appear correctly

Starting URL: https://demo.playwright.dev/todomvc

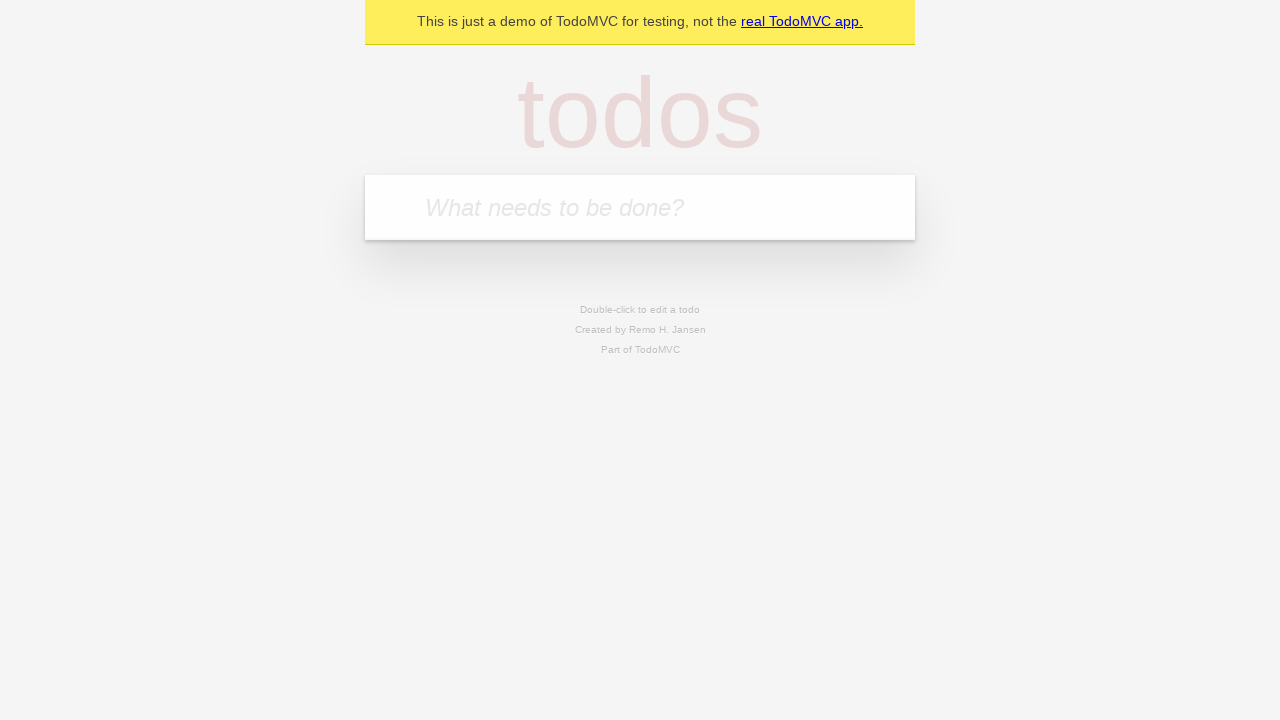

Filled todo input with 'buy some cheese' on internal:attr=[placeholder="What needs to be done?"i]
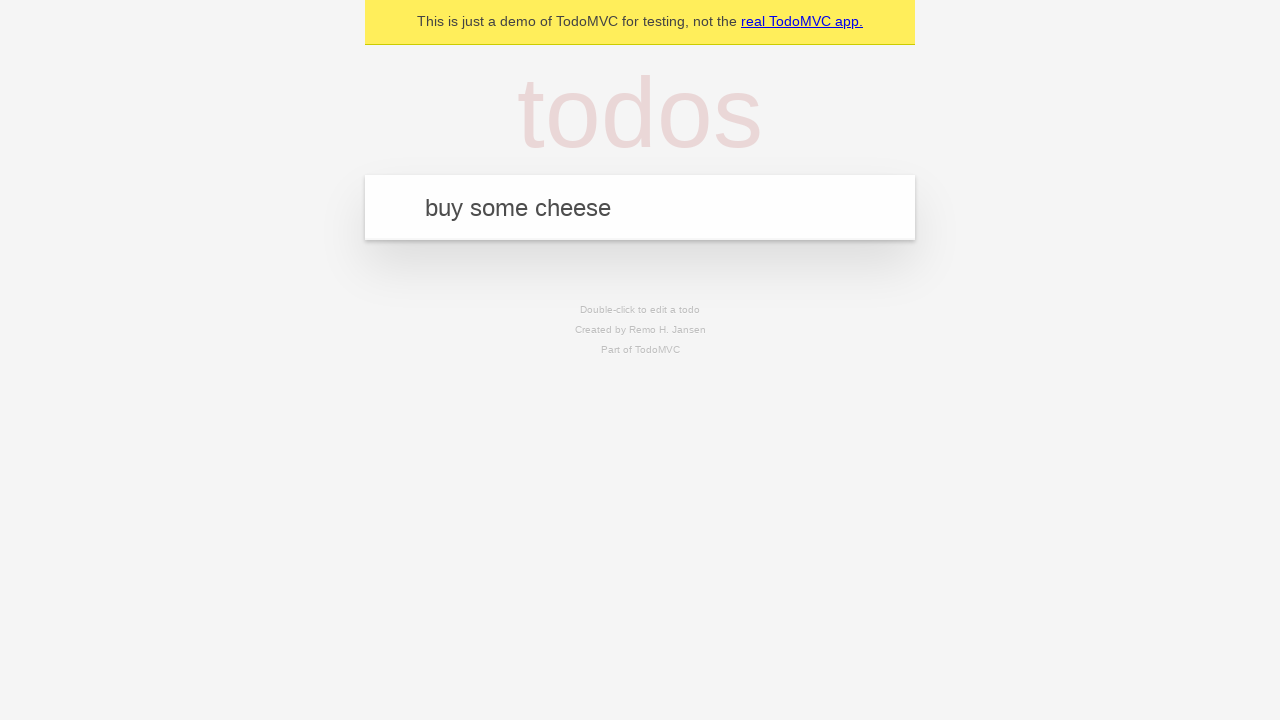

Pressed Enter to submit first todo item on internal:attr=[placeholder="What needs to be done?"i]
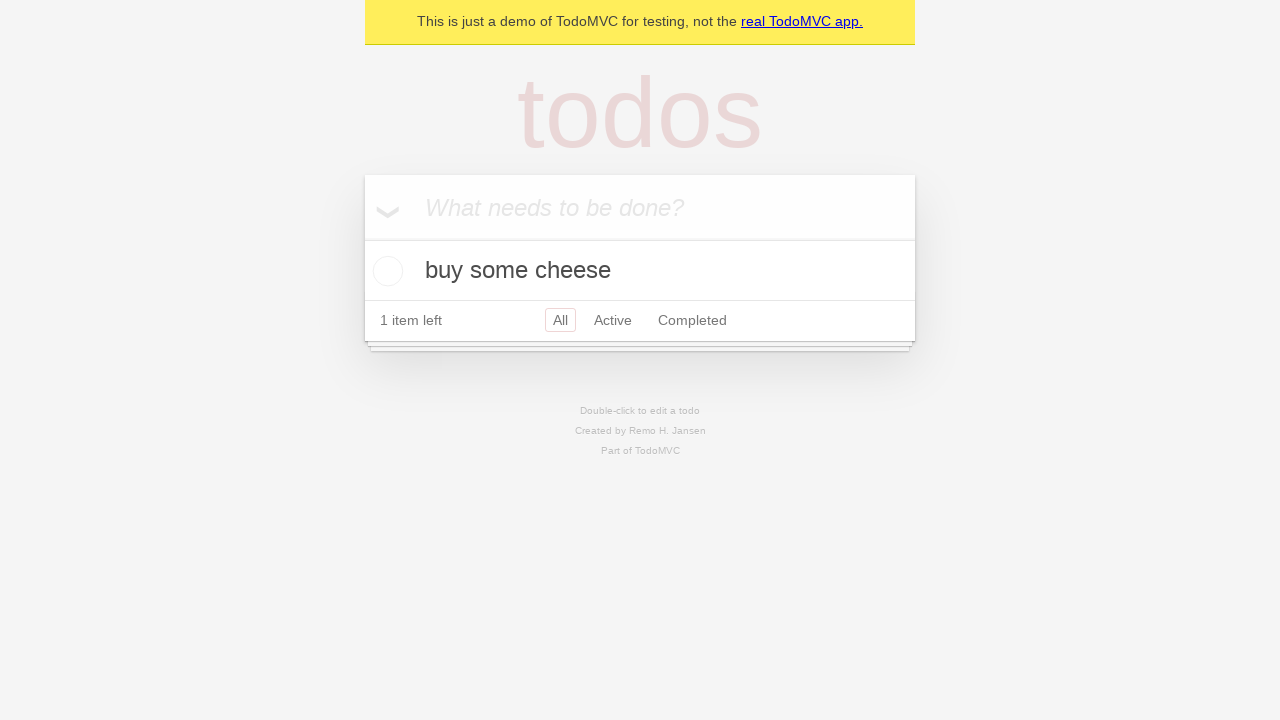

First todo item appeared in the list
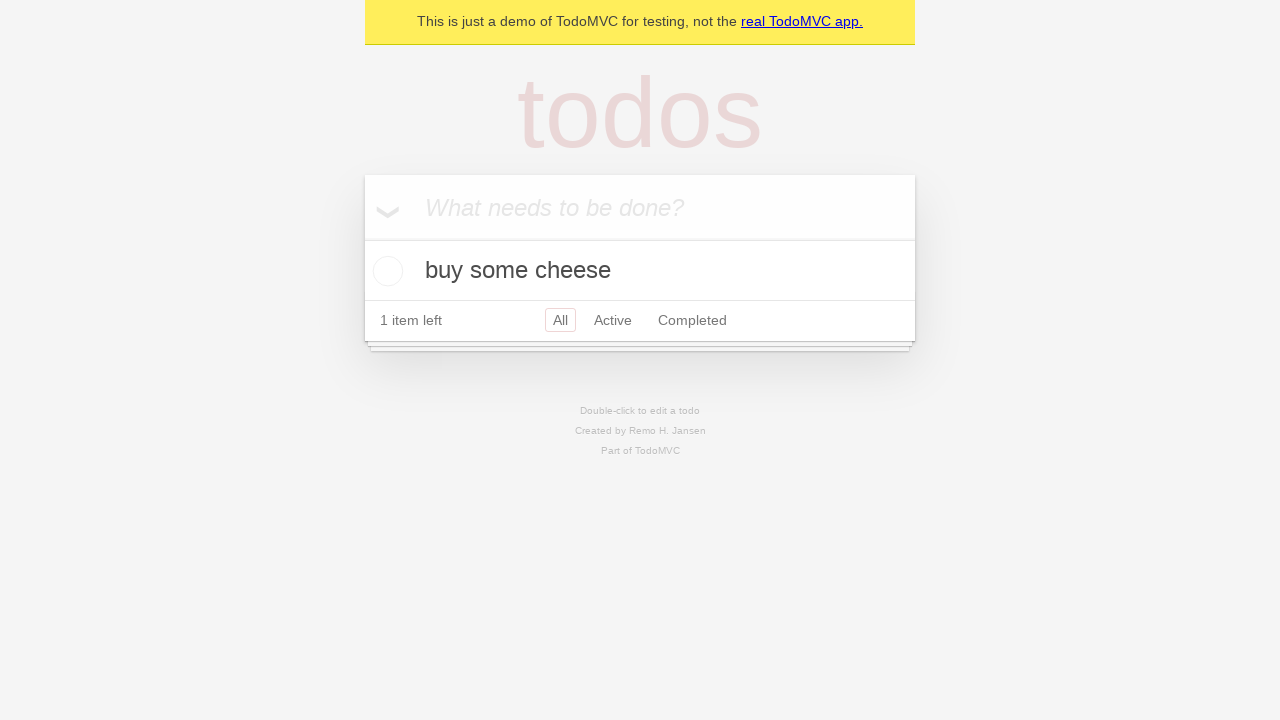

Filled todo input with 'feed the cat' on internal:attr=[placeholder="What needs to be done?"i]
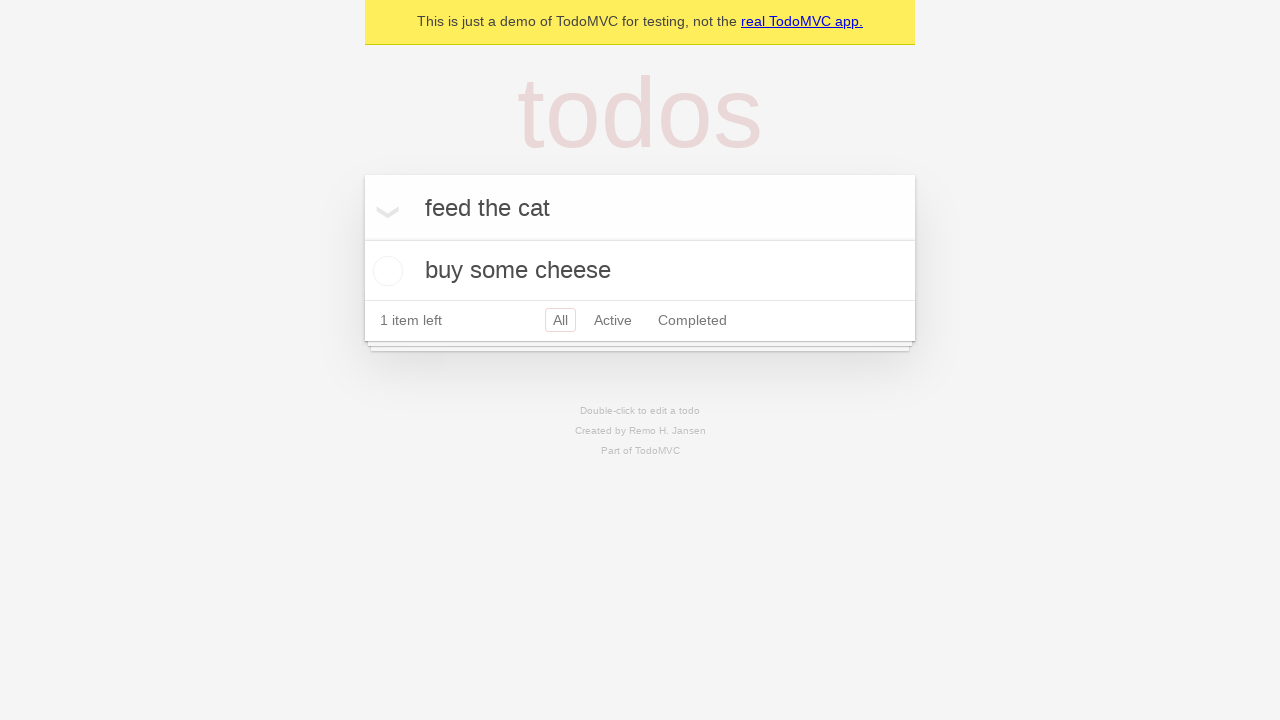

Pressed Enter to submit second todo item on internal:attr=[placeholder="What needs to be done?"i]
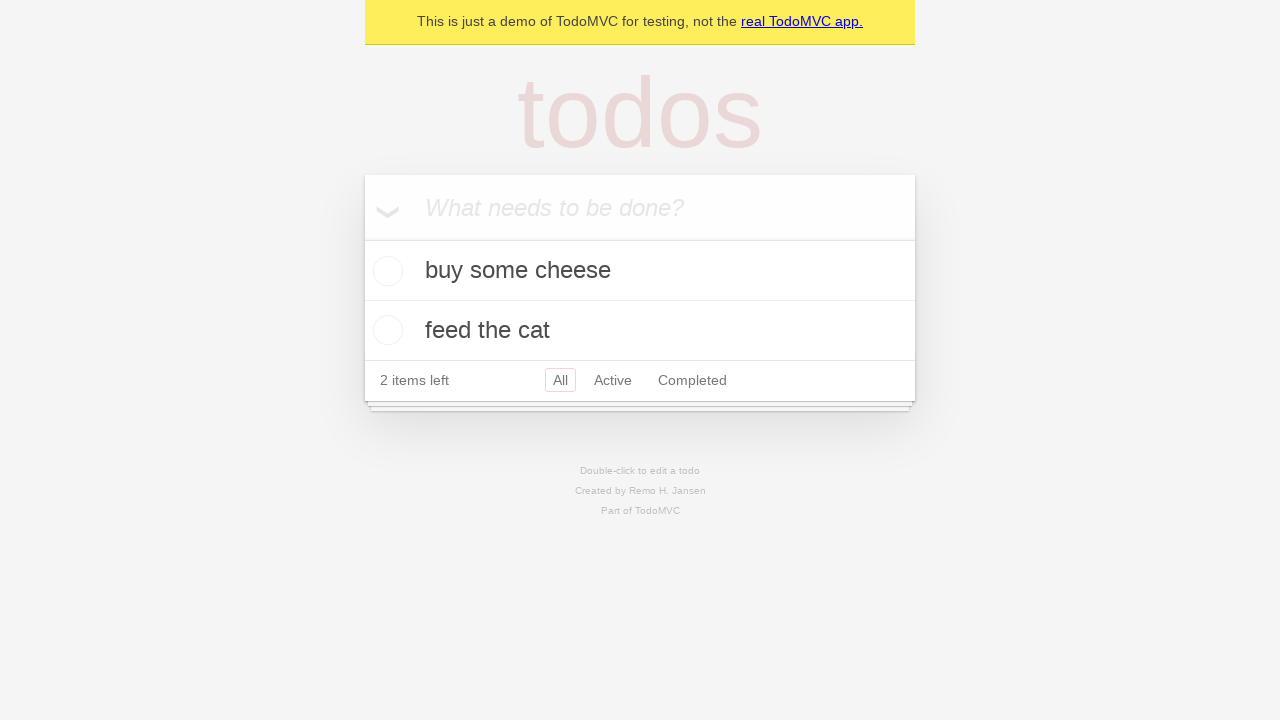

Both todo items are now visible in the list
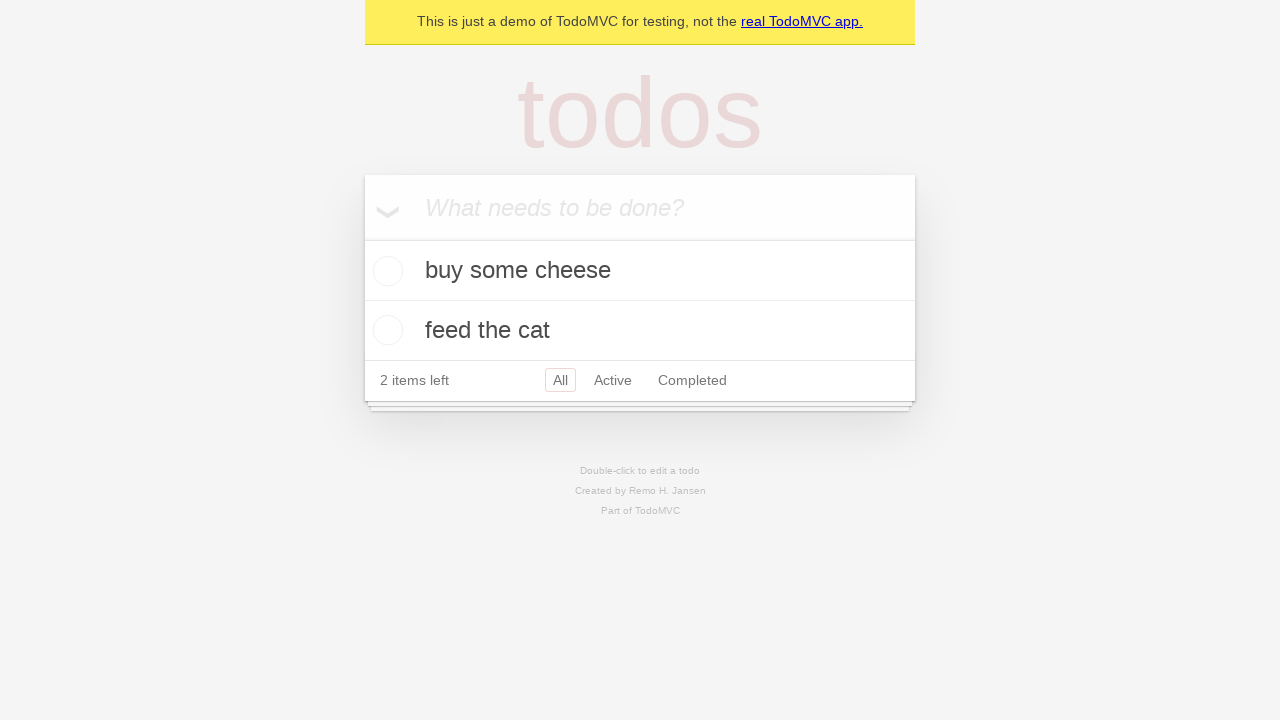

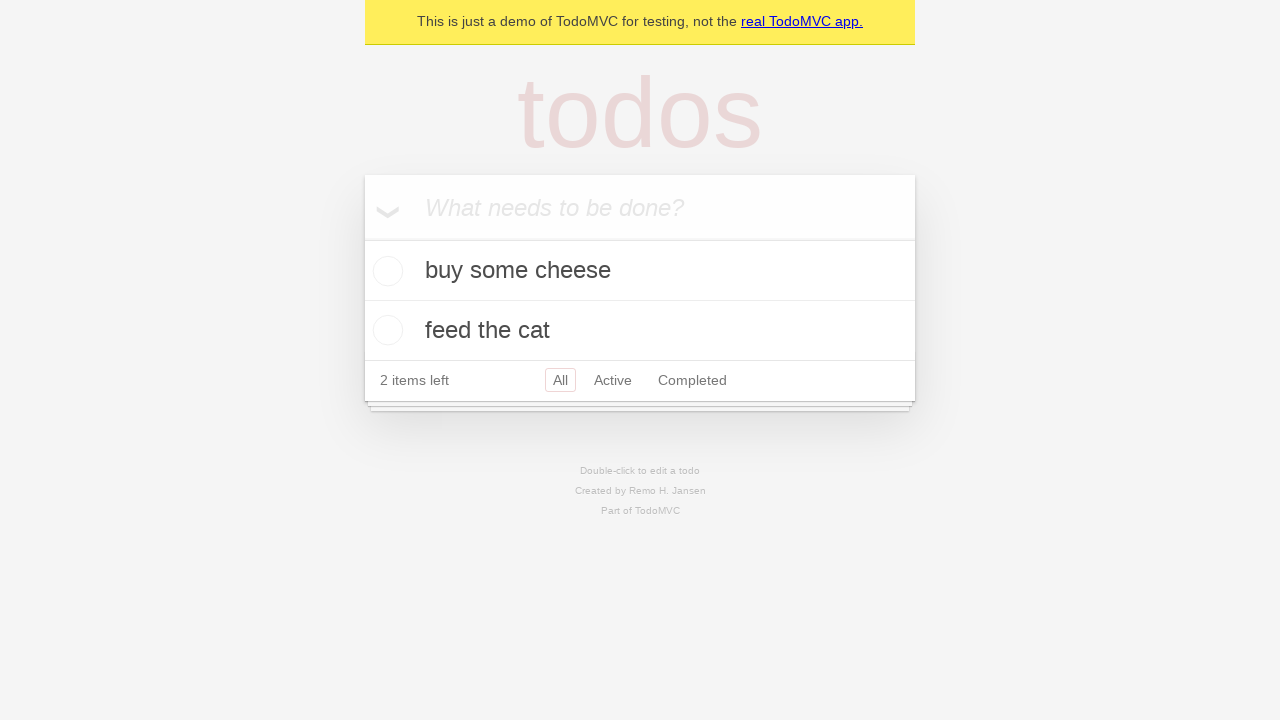